Tests double-click functionality on a button element and verifies that the correct confirmation message appears after the double-click action.

Starting URL: https://demoqa.com/buttons

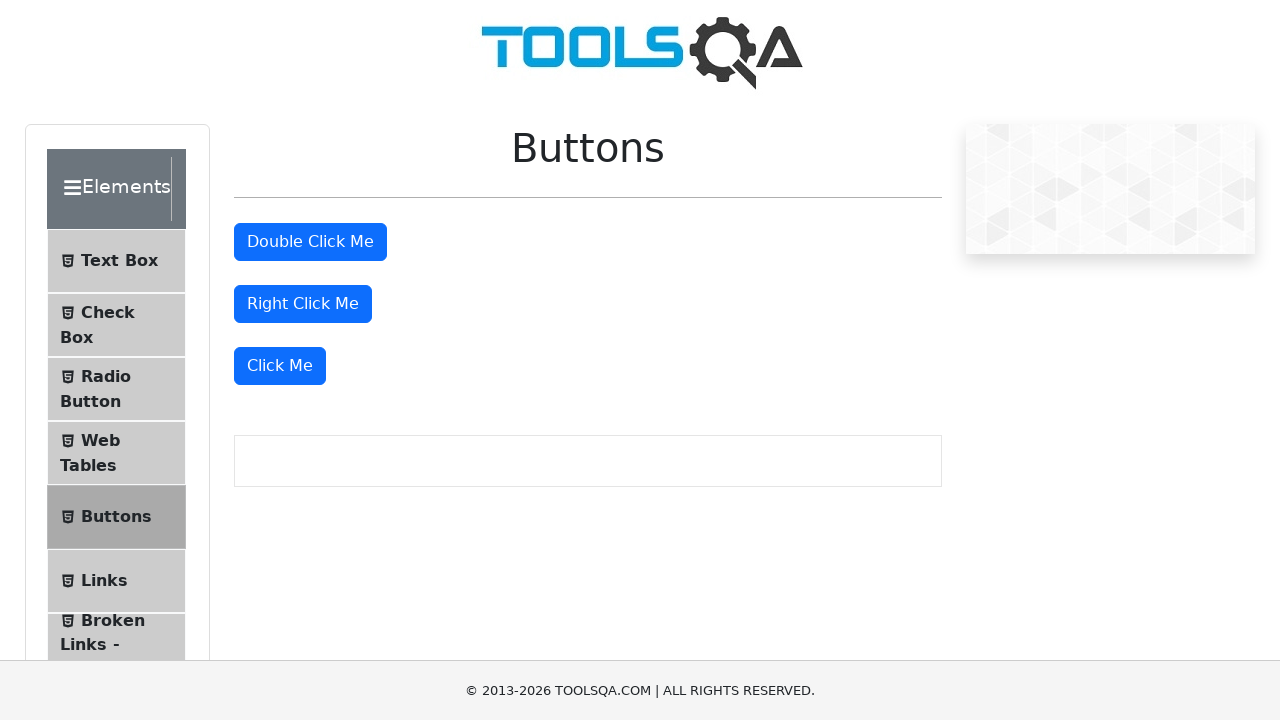

Double-clicked the double-click button at (310, 242) on xpath=//button[@id='doubleClickBtn']
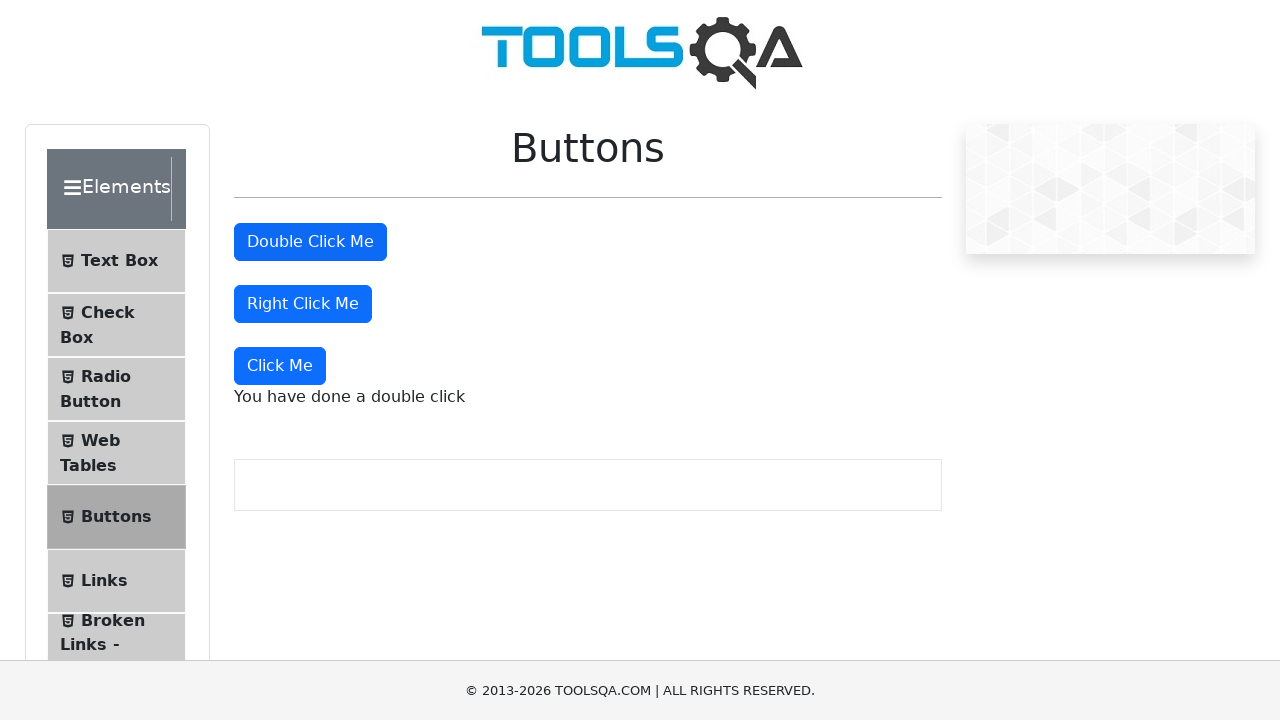

Double-click confirmation message appeared
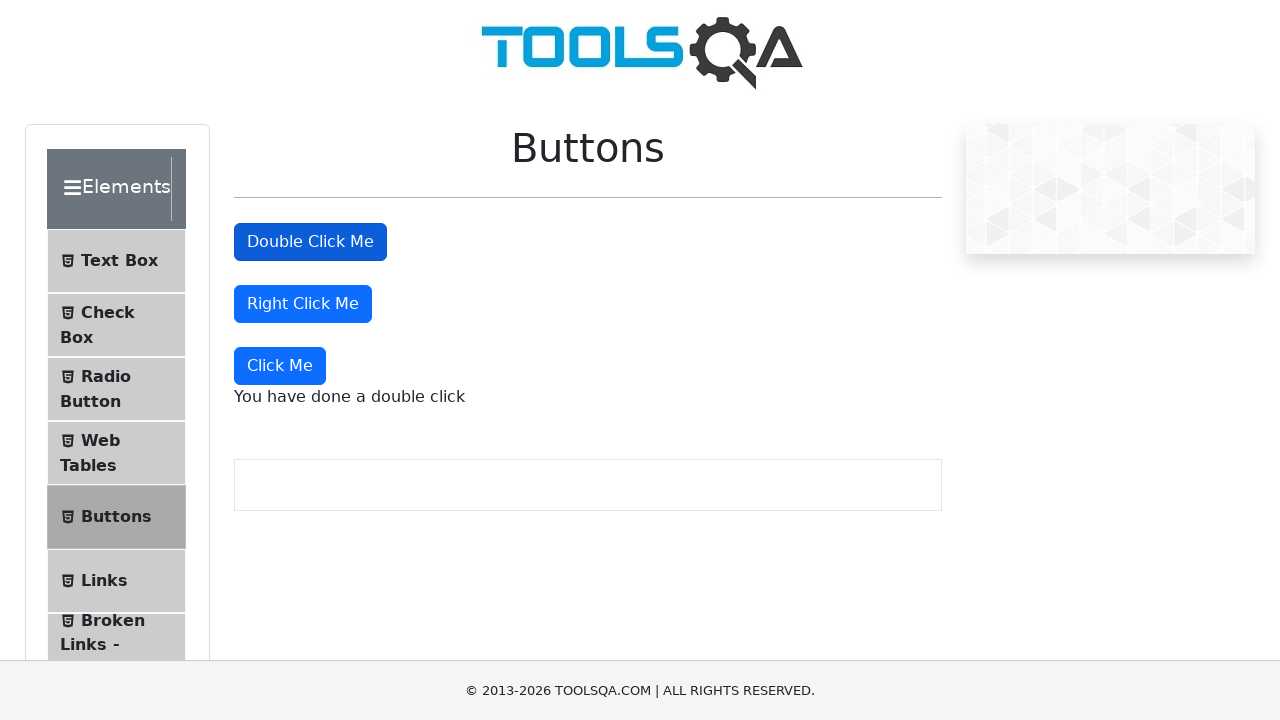

Retrieved confirmation message: 'You have done a double click'
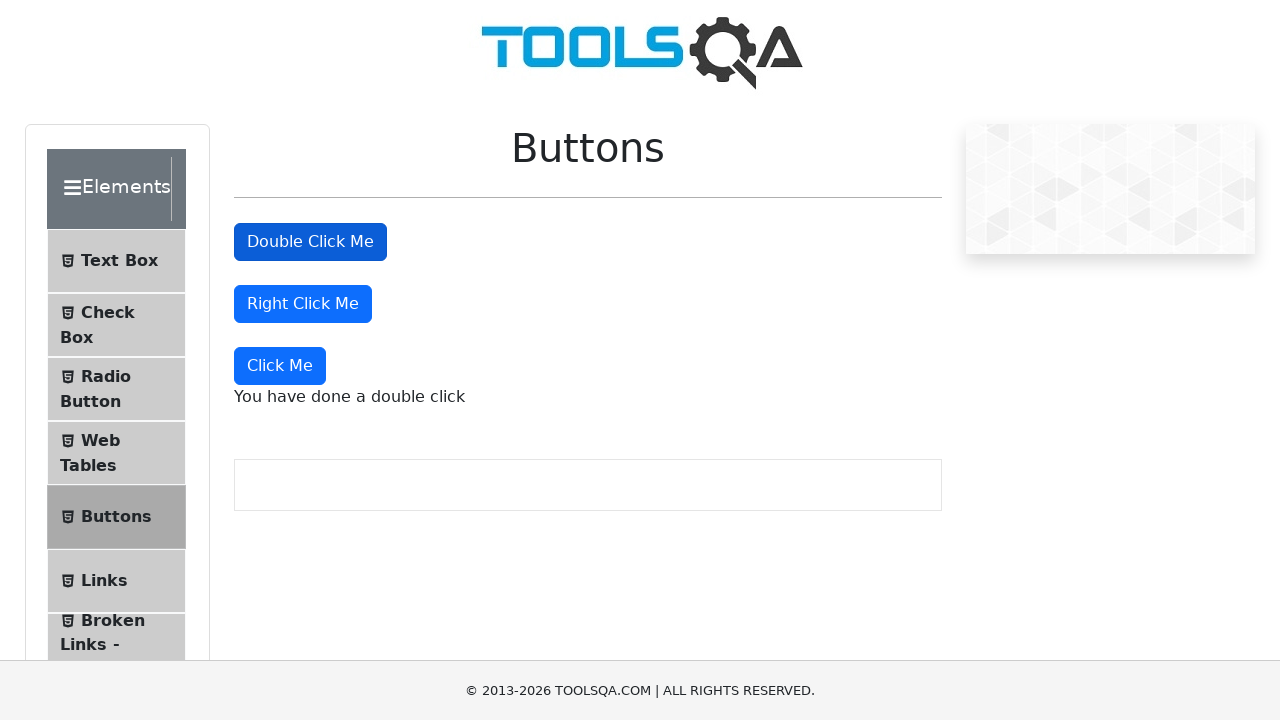

Verified that confirmation message matches expected text
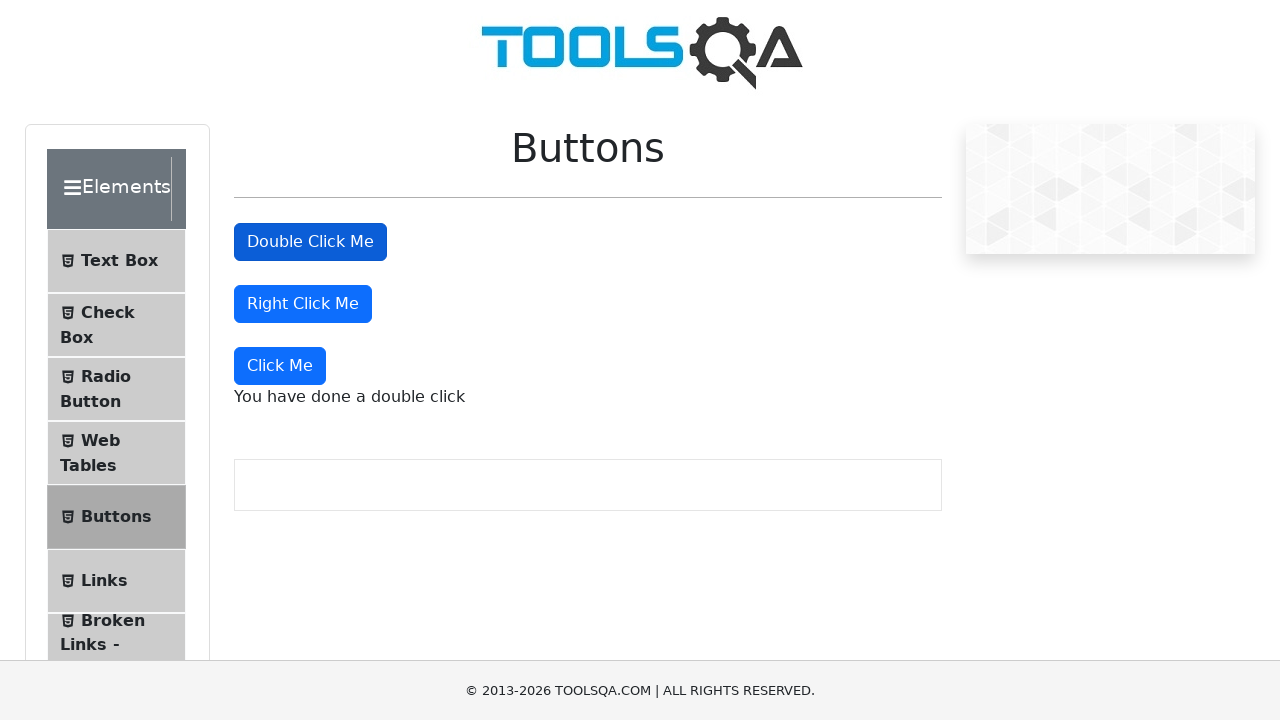

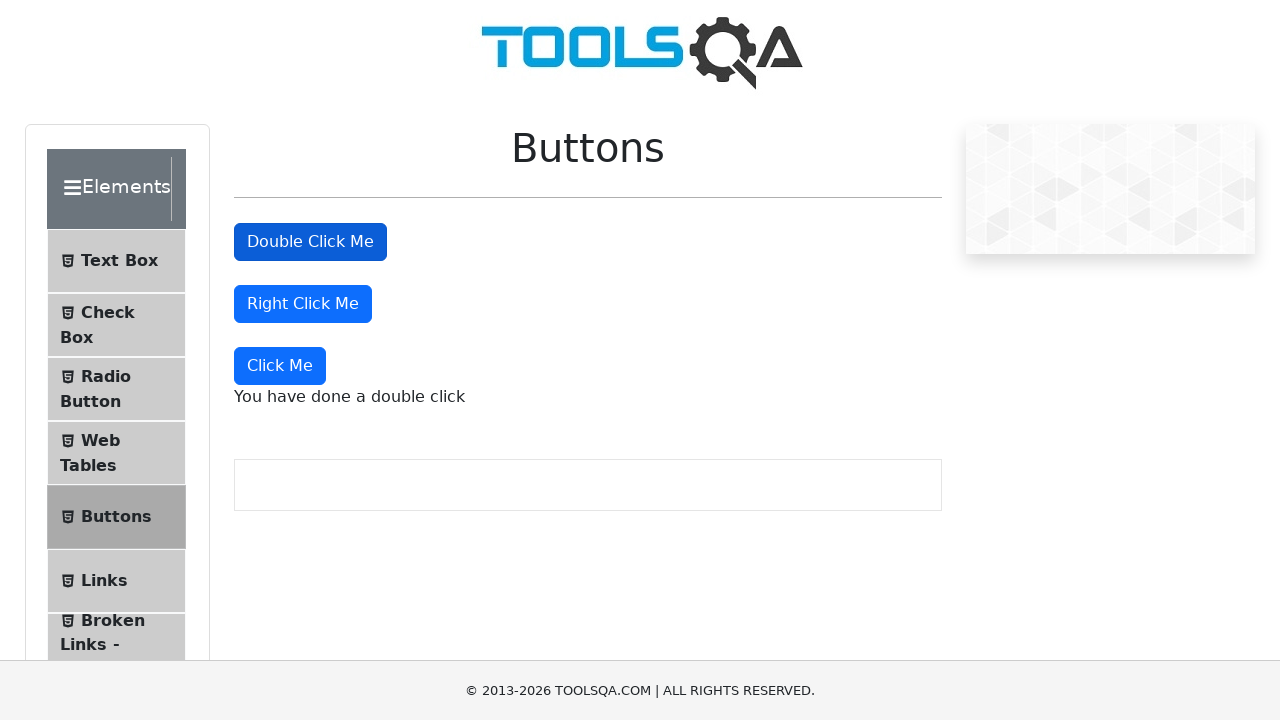